Navigates to ProBuildStats page for a specific League of Legends champion and verifies the champion page top bar element is present

Starting URL: https://probuildstats.com/champion/ahri

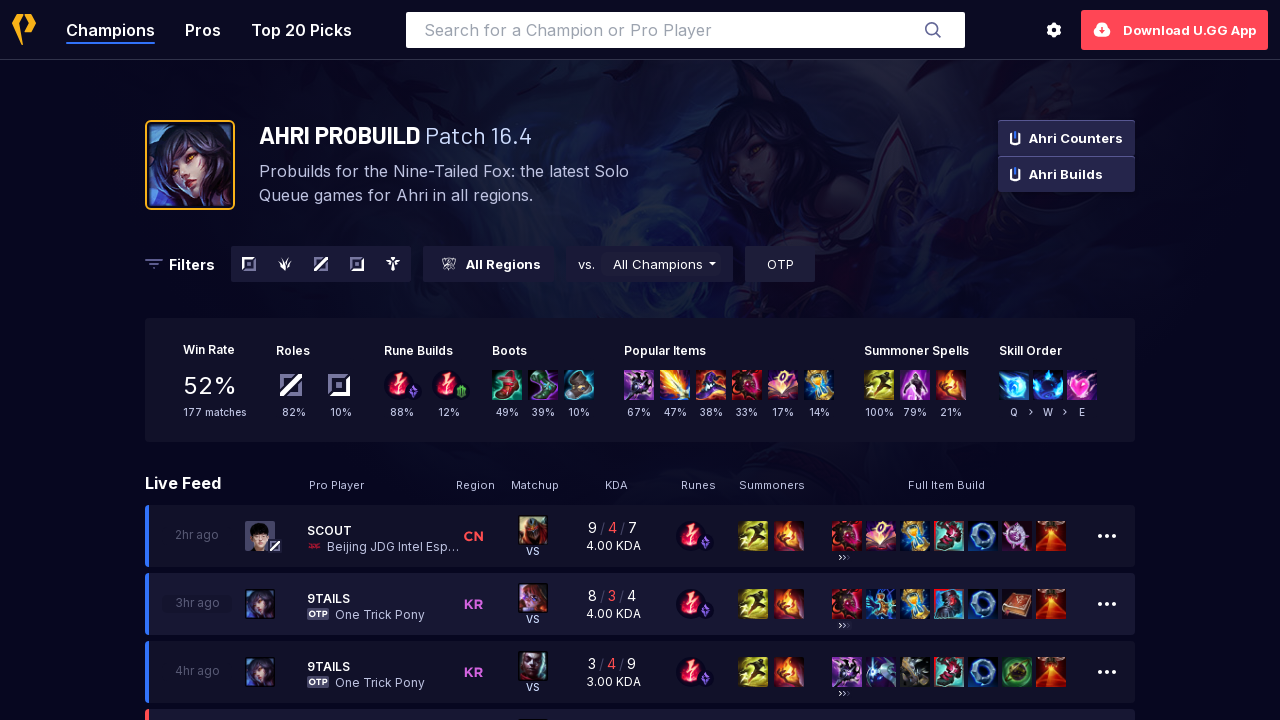

Set viewport size to 1920x1080
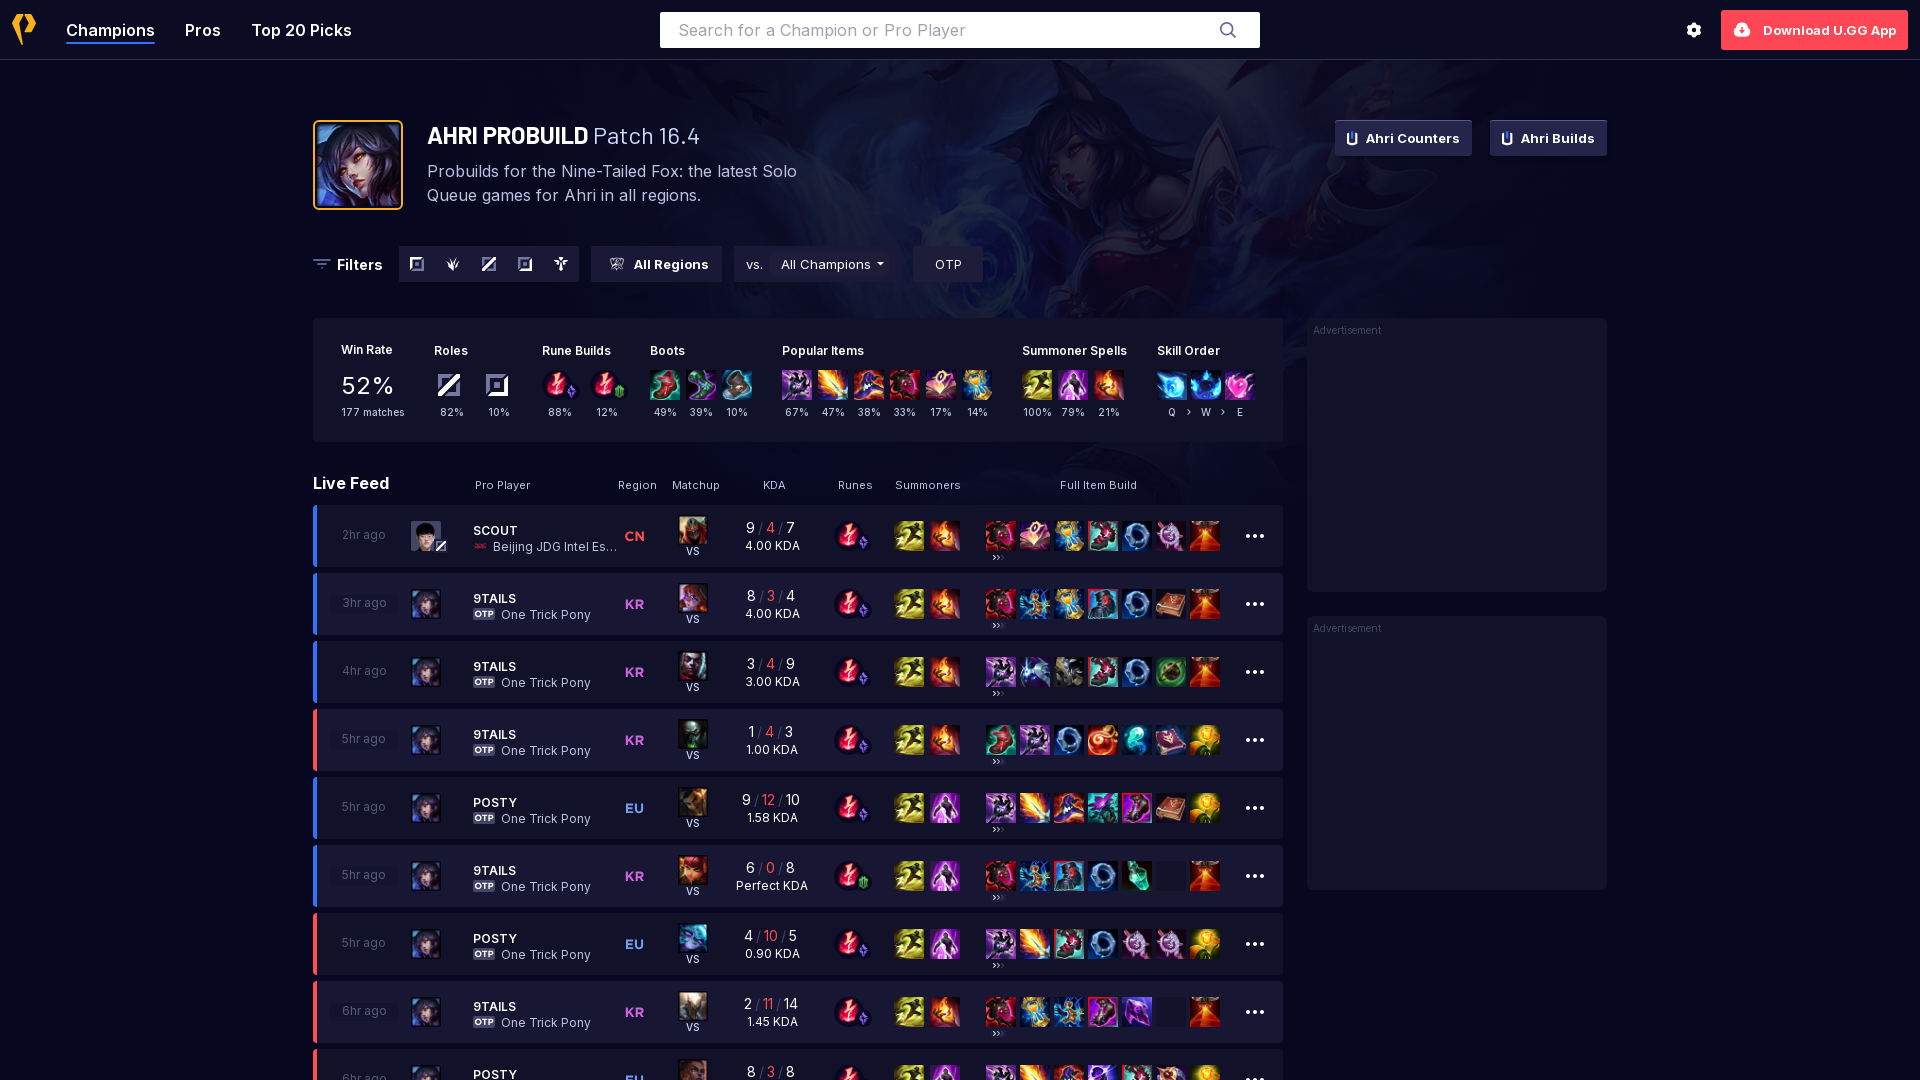

Champion page top bar element loaded and verified
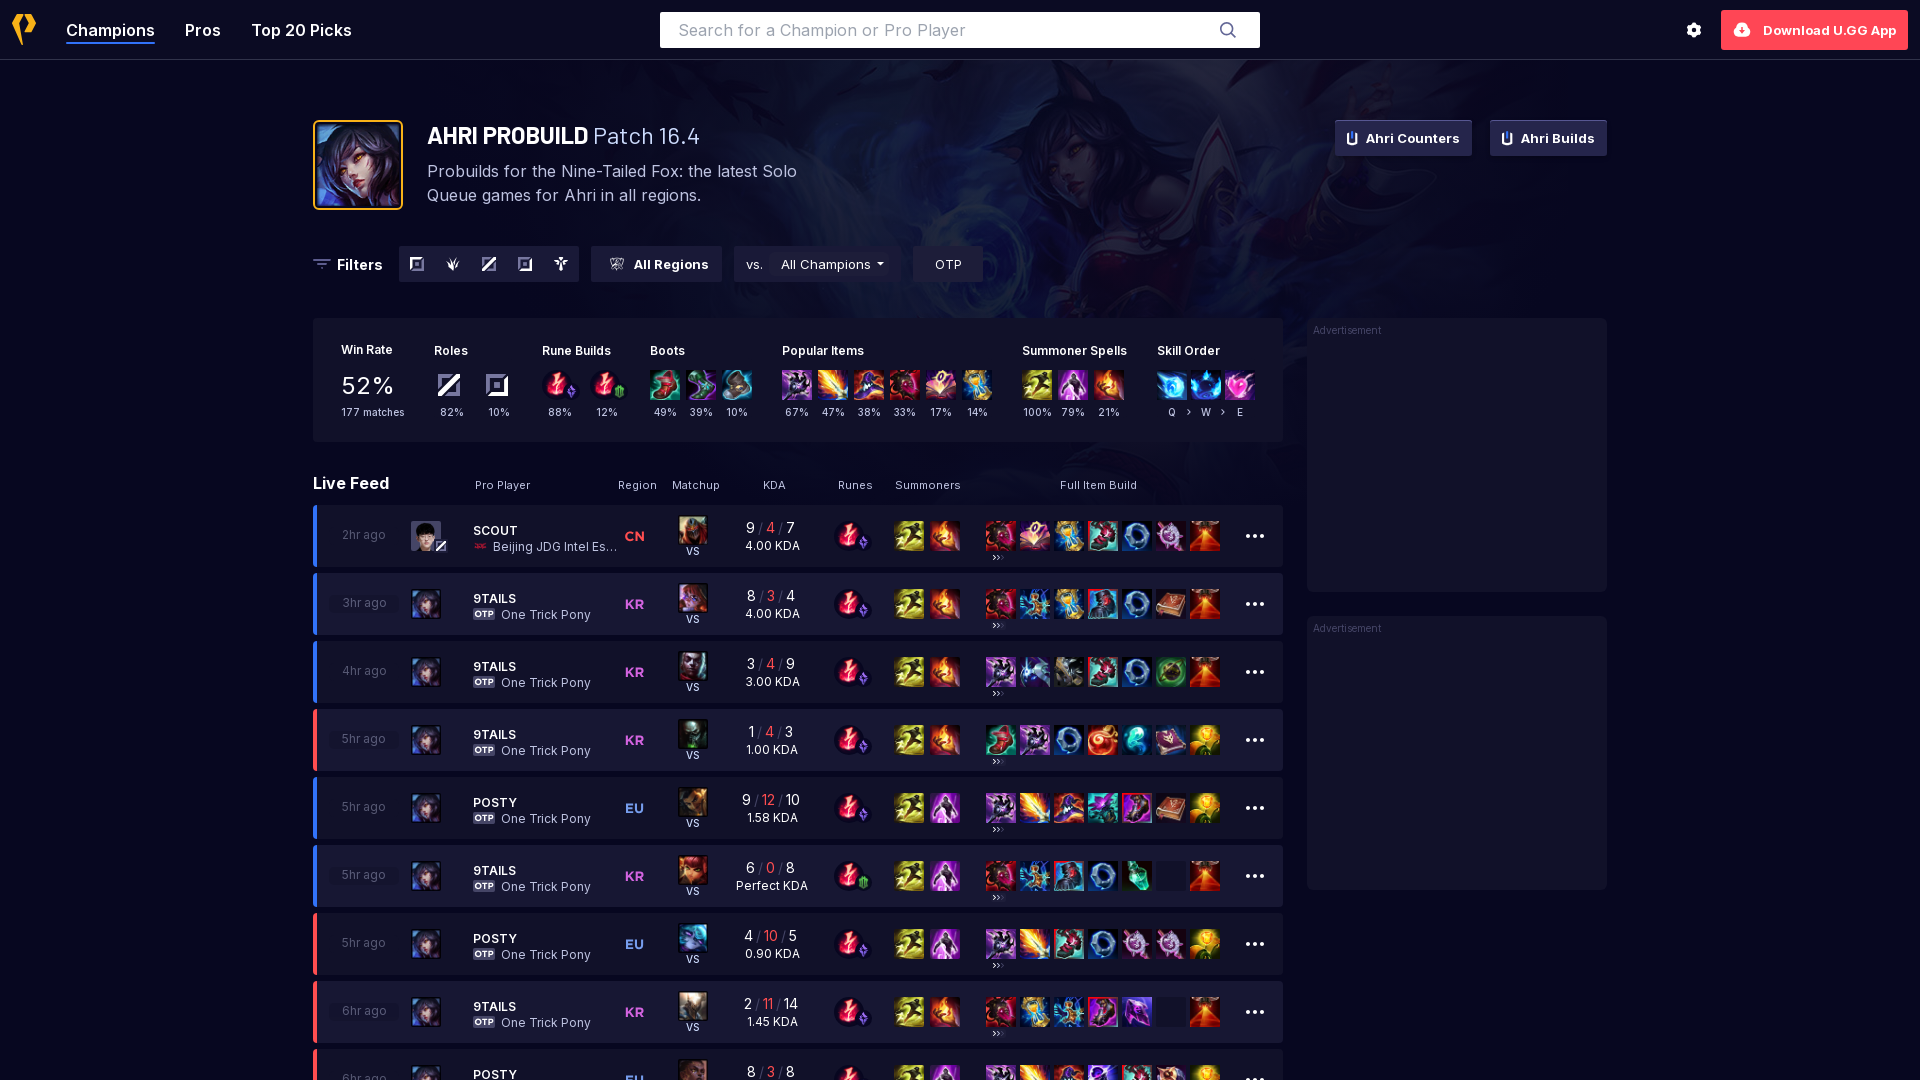

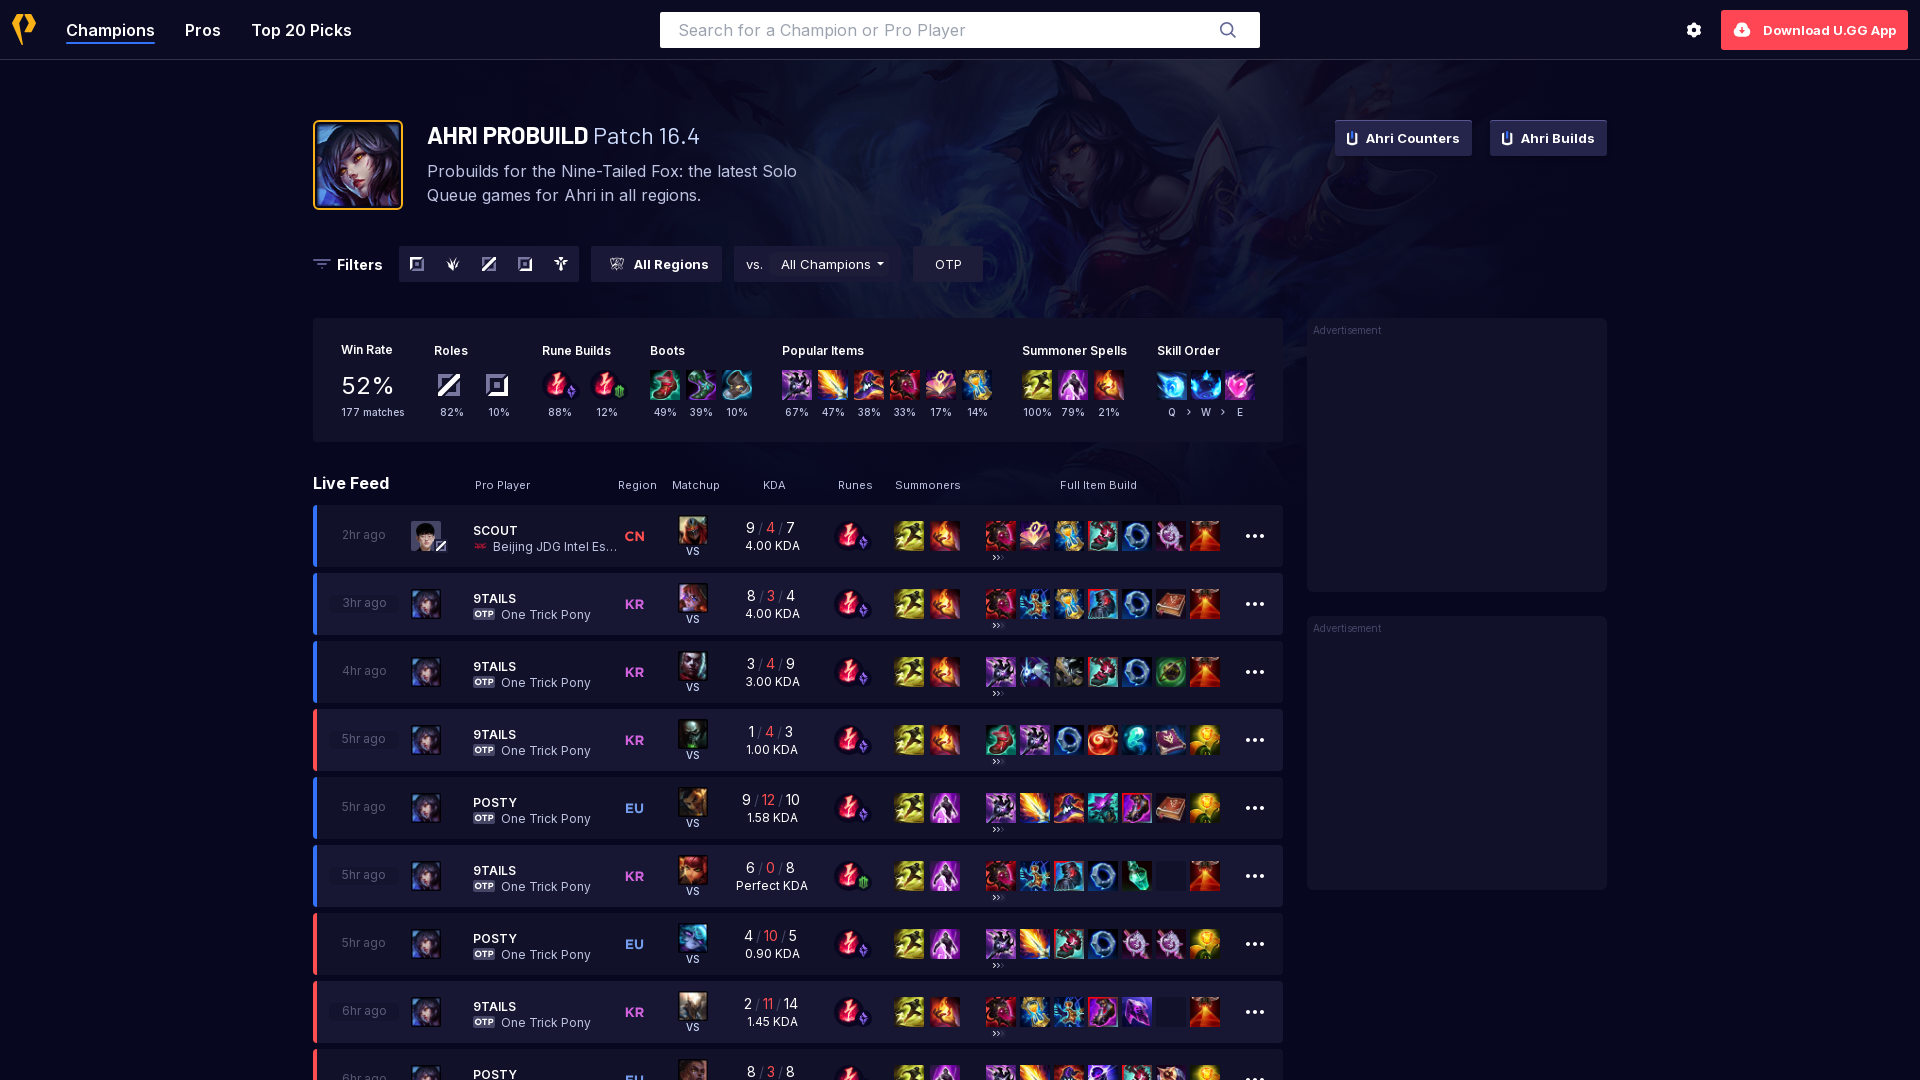